Tests clearing the complete state of all items by checking and unchecking the toggle all checkbox.

Starting URL: https://demo.playwright.dev/todomvc

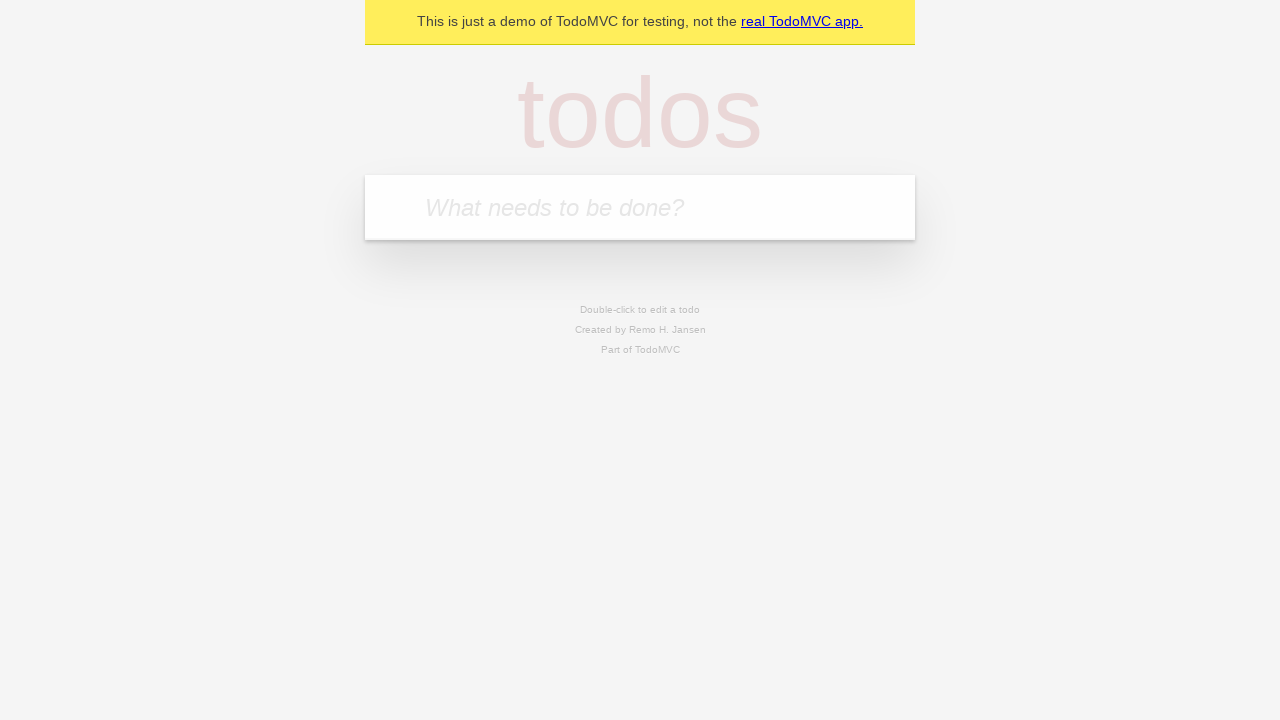

Filled new todo field with 'buy some cheese' on internal:attr=[placeholder="What needs to be done?"i]
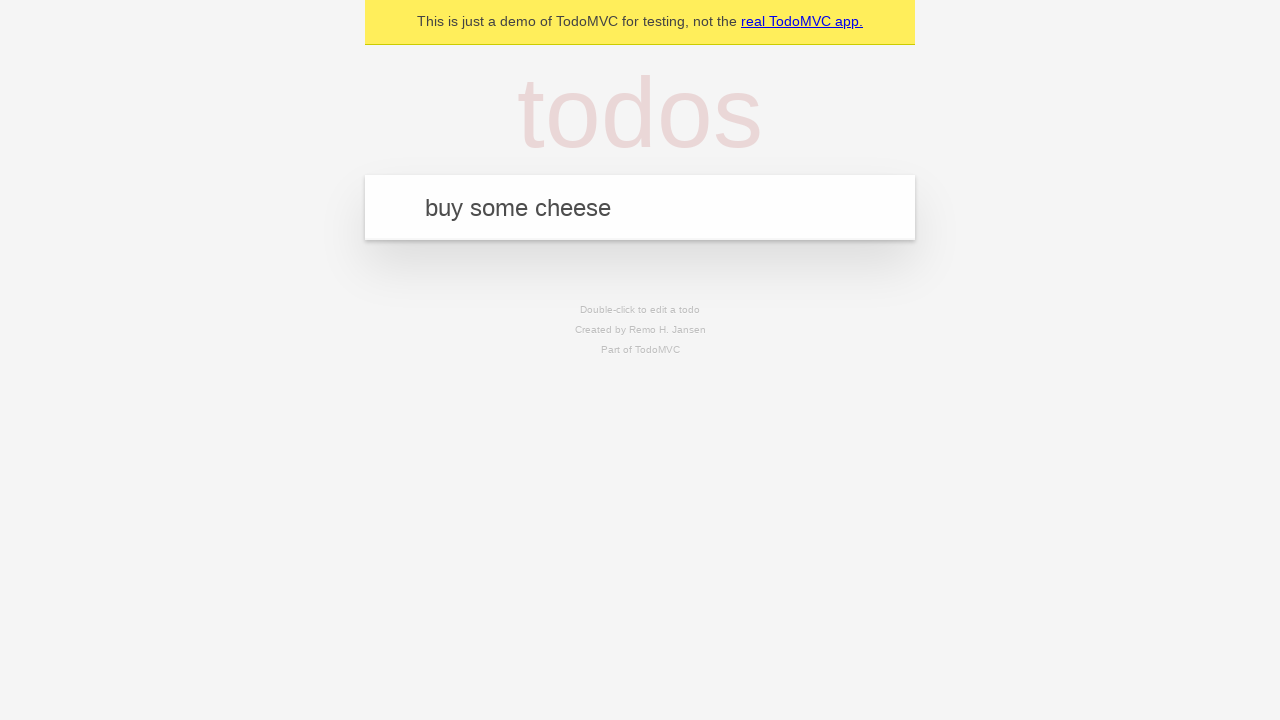

Pressed Enter to add todo 'buy some cheese' on internal:attr=[placeholder="What needs to be done?"i]
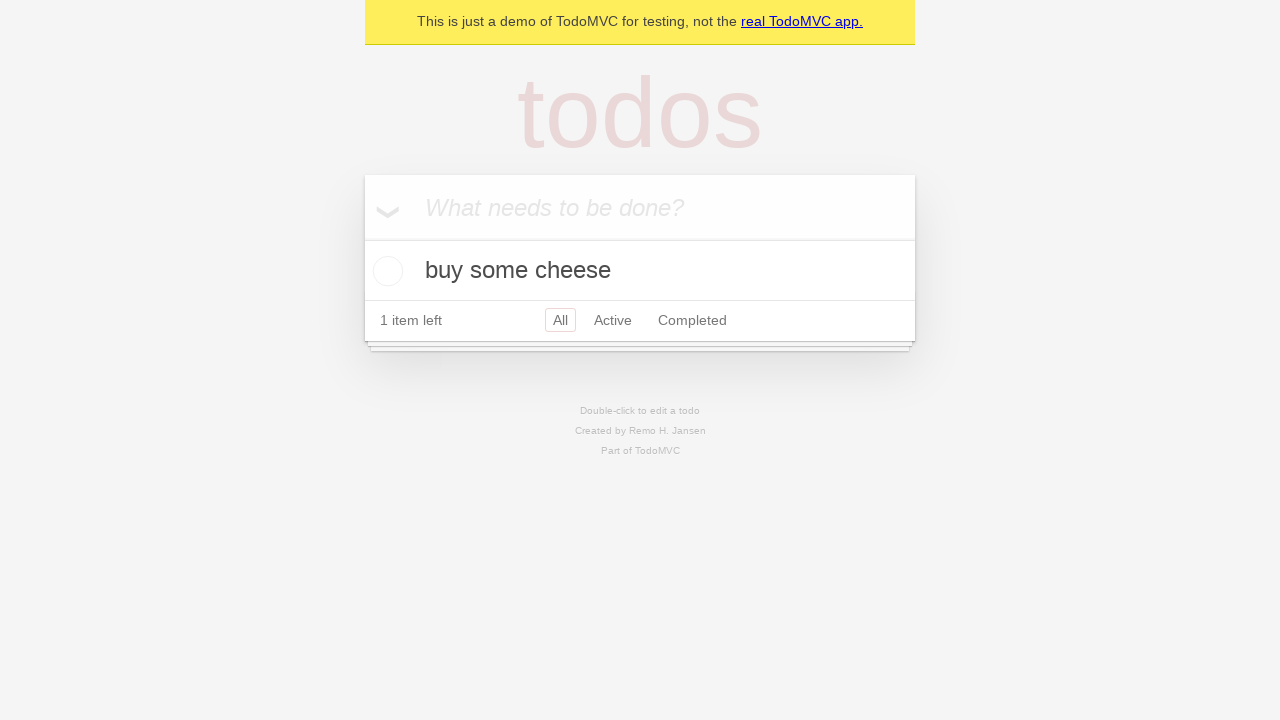

Filled new todo field with 'feed the cat' on internal:attr=[placeholder="What needs to be done?"i]
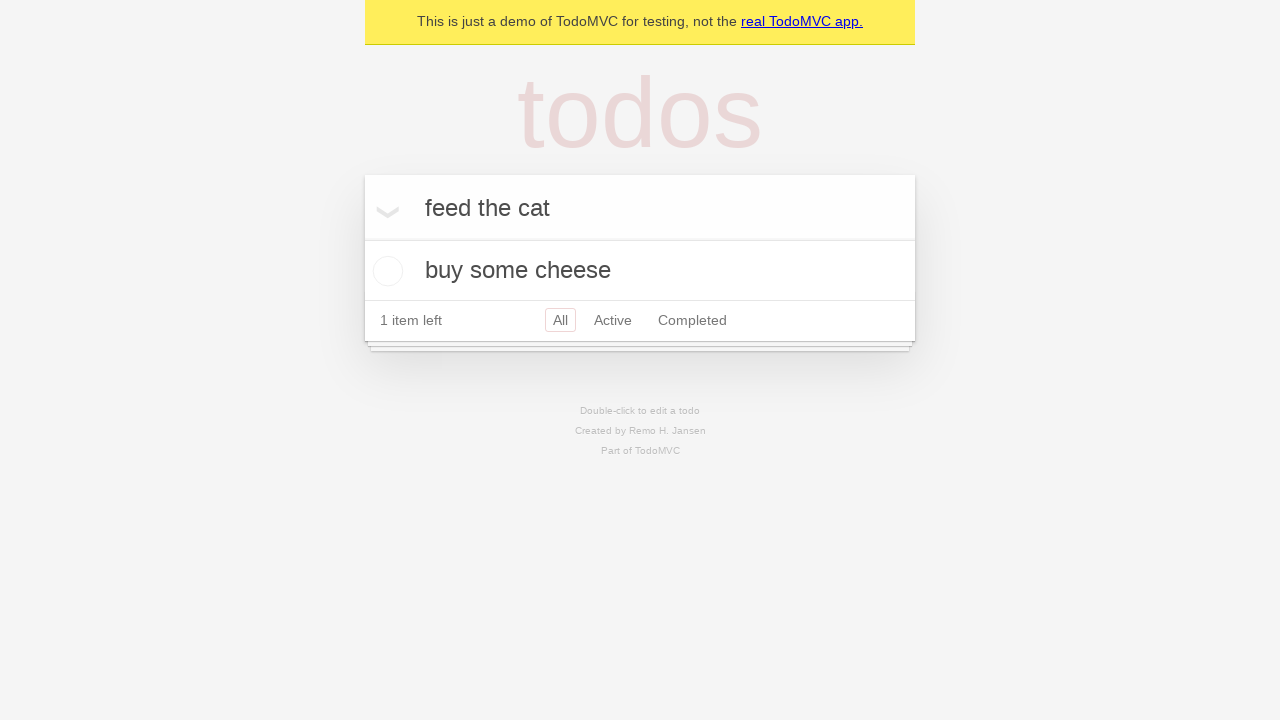

Pressed Enter to add todo 'feed the cat' on internal:attr=[placeholder="What needs to be done?"i]
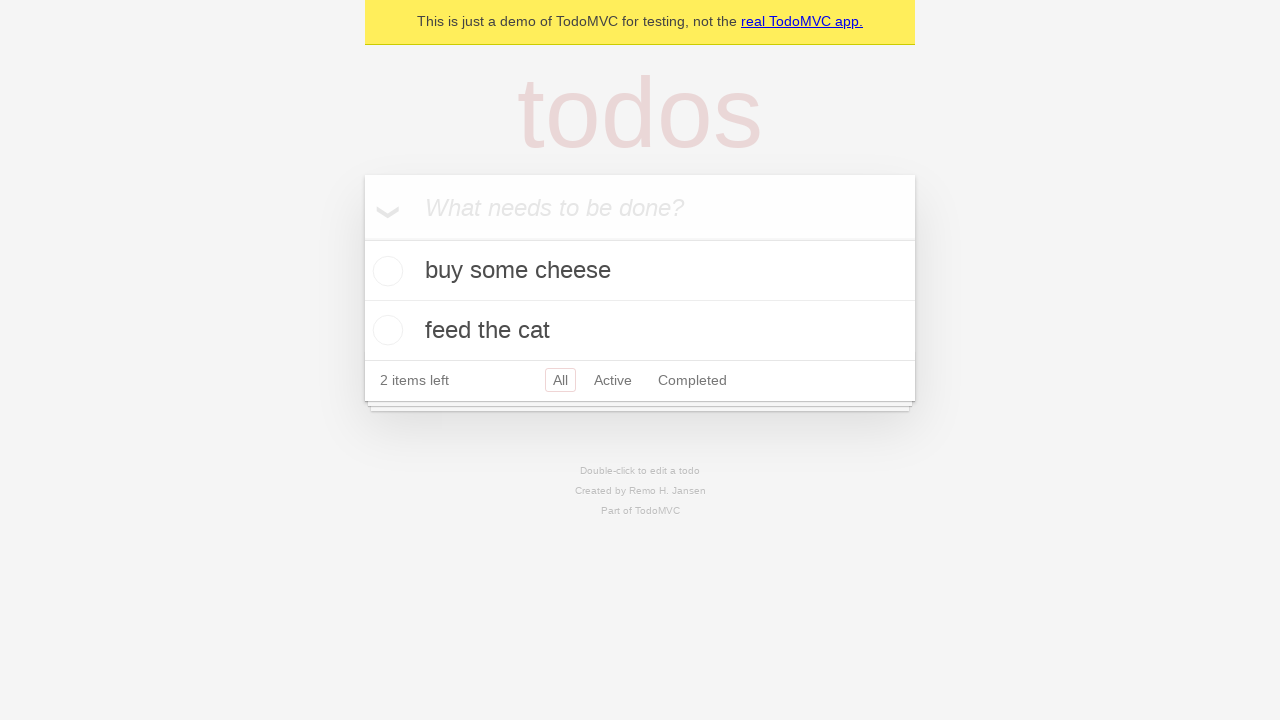

Filled new todo field with 'book a doctors appointment' on internal:attr=[placeholder="What needs to be done?"i]
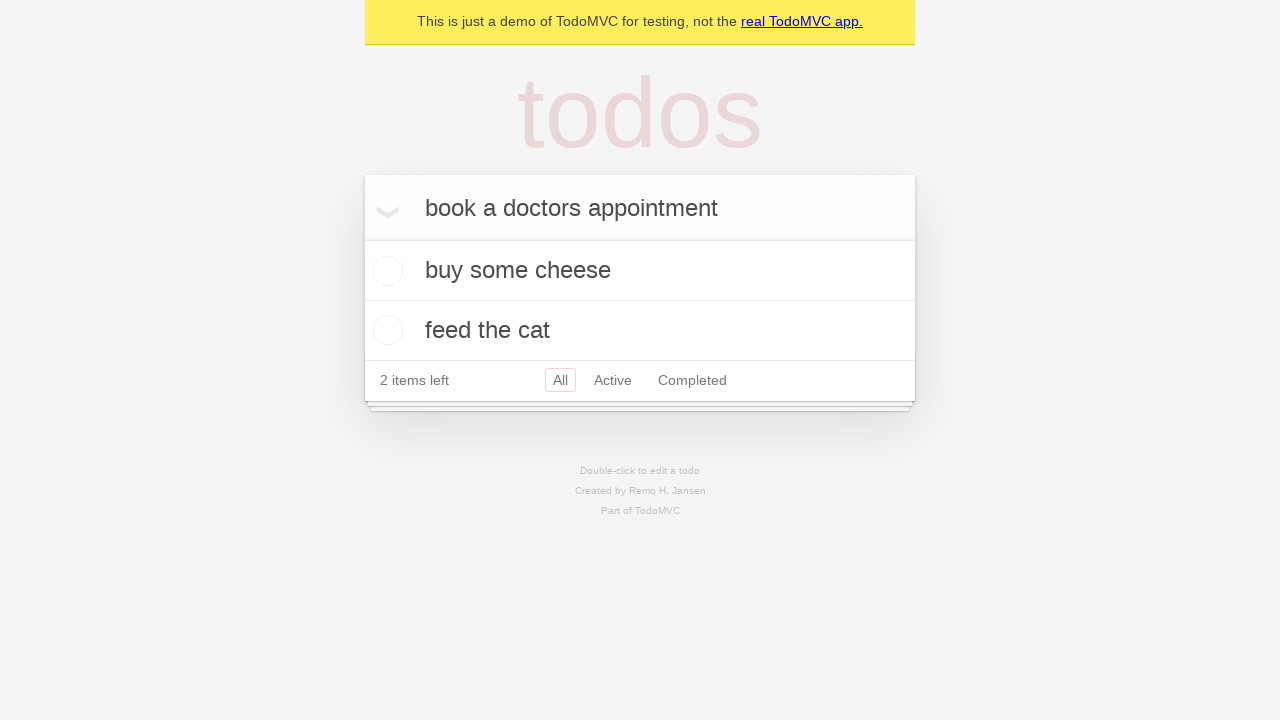

Pressed Enter to add todo 'book a doctors appointment' on internal:attr=[placeholder="What needs to be done?"i]
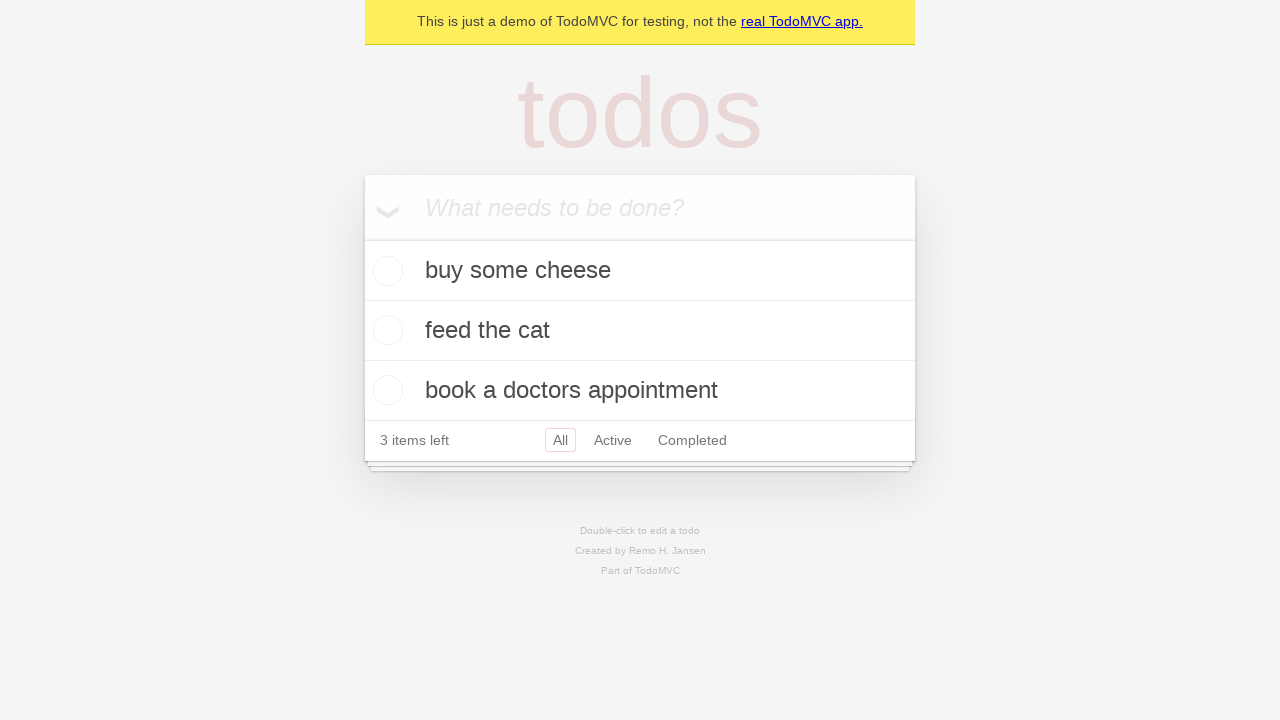

Checked the toggle all checkbox to mark all items as complete at (362, 238) on internal:label="Mark all as complete"i
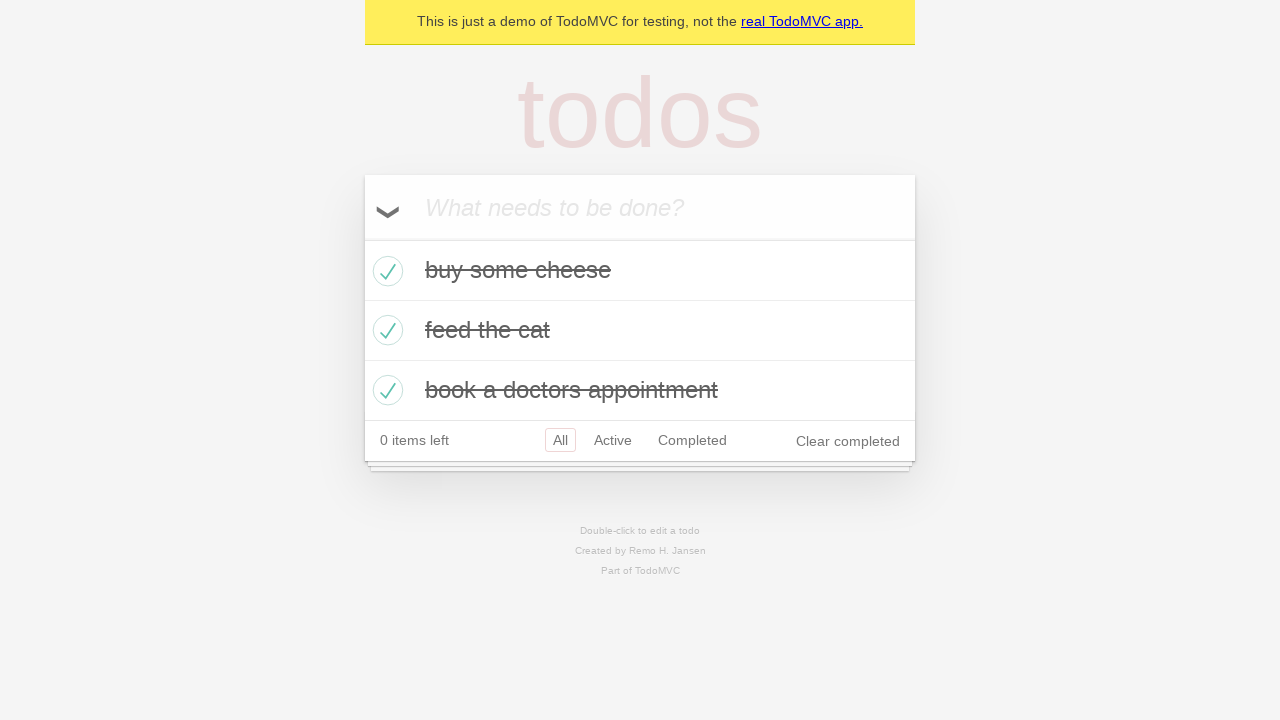

Unchecked the toggle all checkbox to clear complete state of all items at (362, 238) on internal:label="Mark all as complete"i
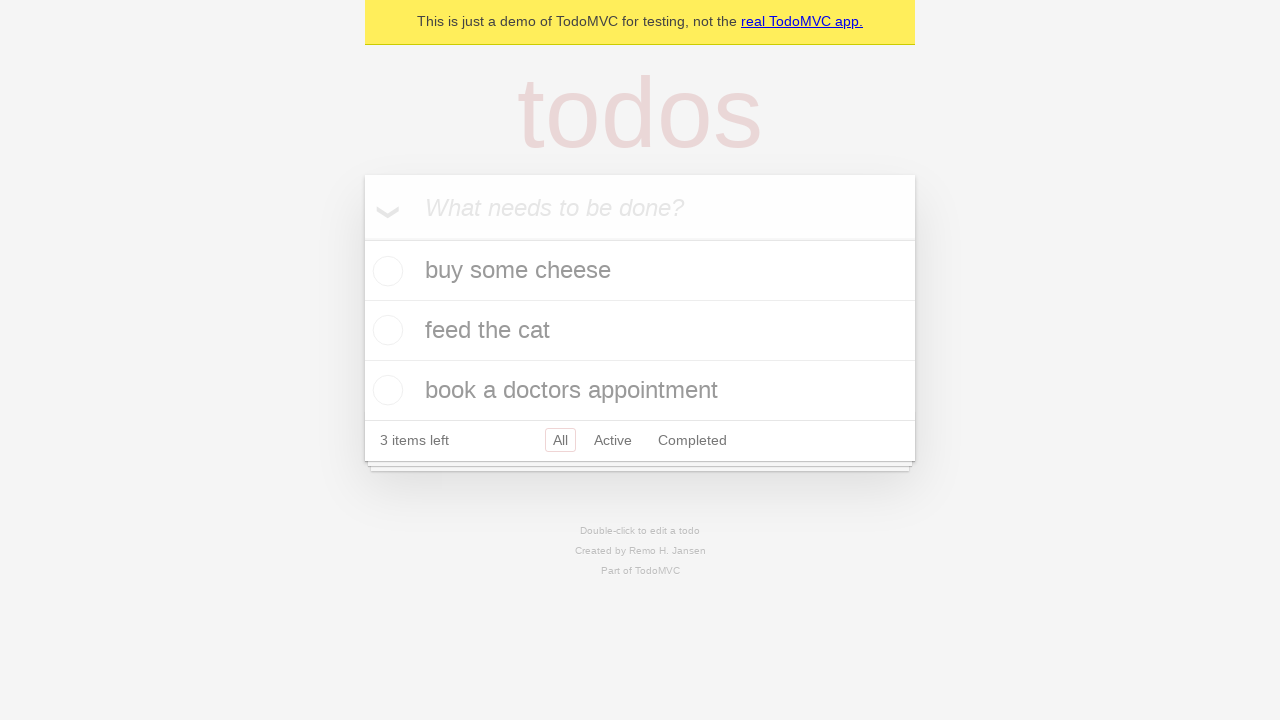

Waited for todo items to be visible
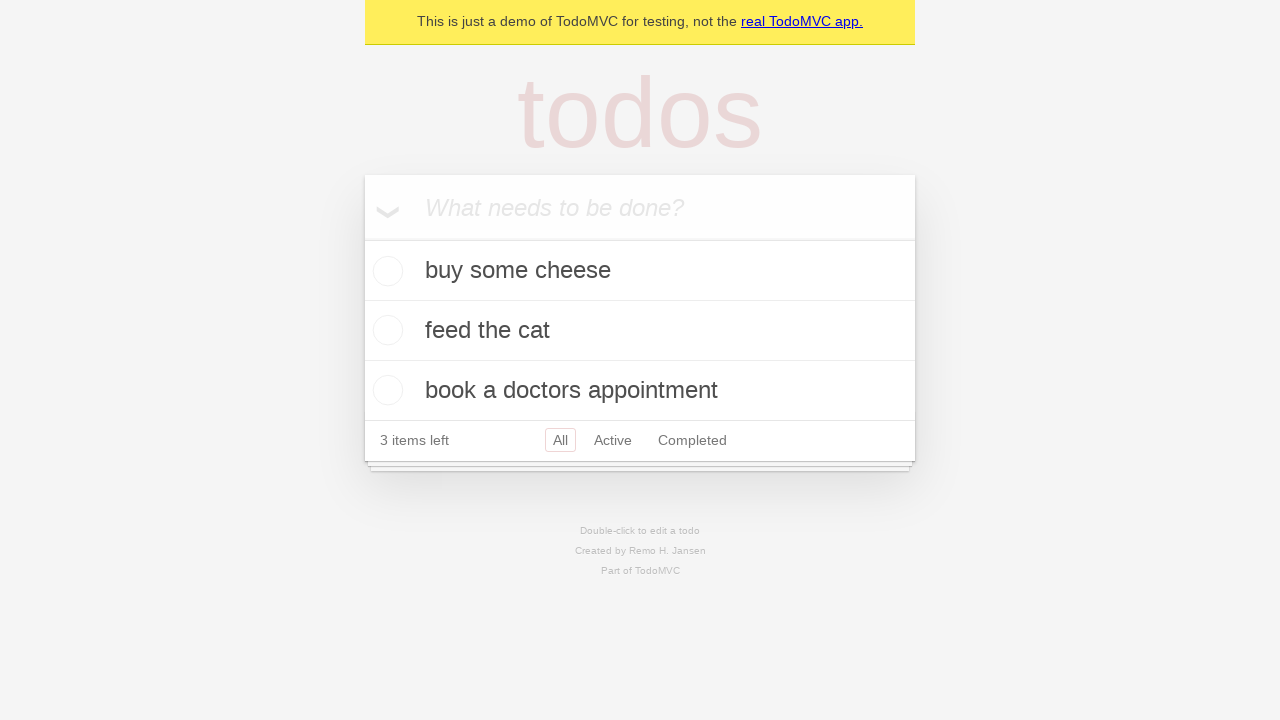

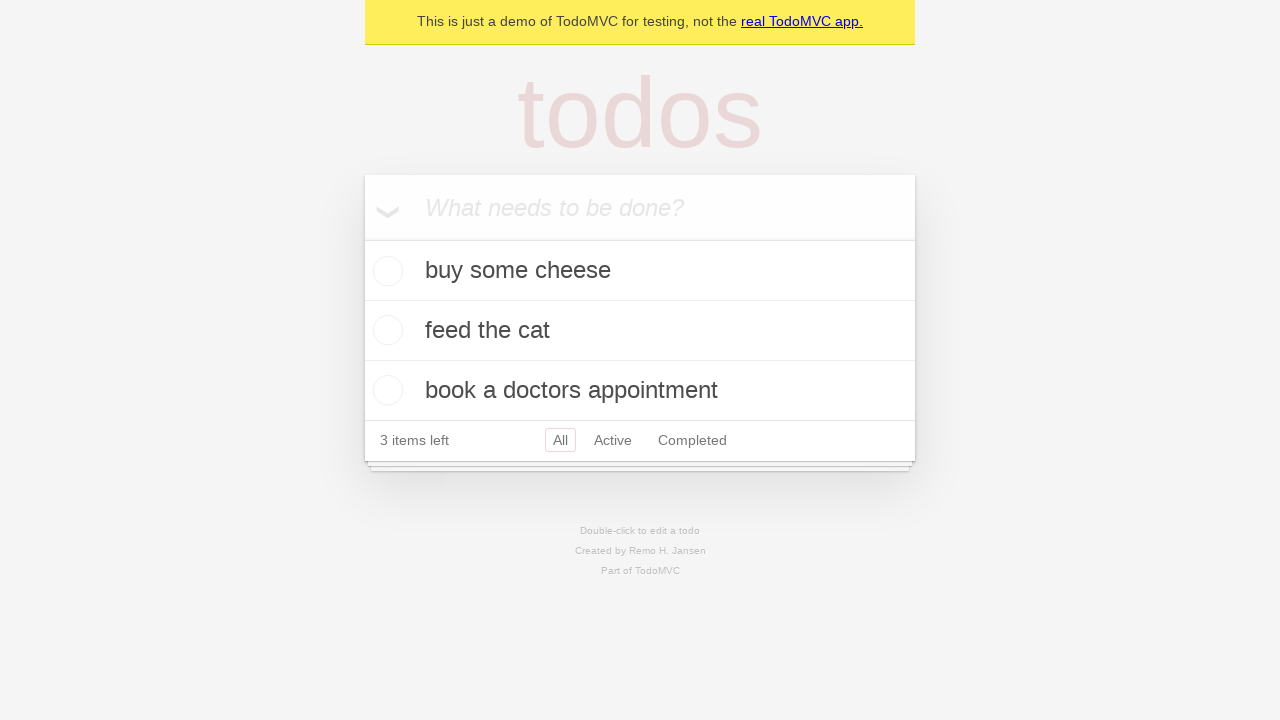